Tests downloading a file from Python.org by clicking on a download link for the Windows MSI installer

Starting URL: https://www.python.org/downloads/release/python-2712/

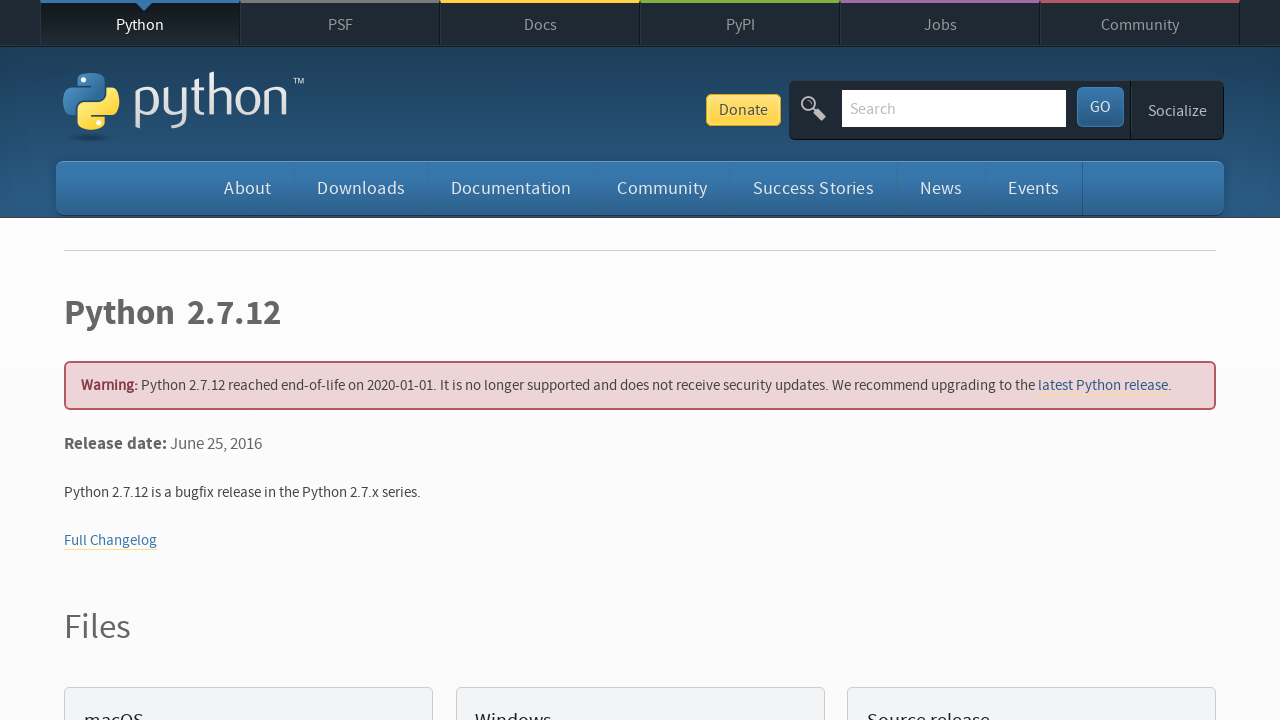

Clicked Windows x86-64 MSI installer download link at (162, 360) on a:has-text('Windows x86-64 MSI installer')
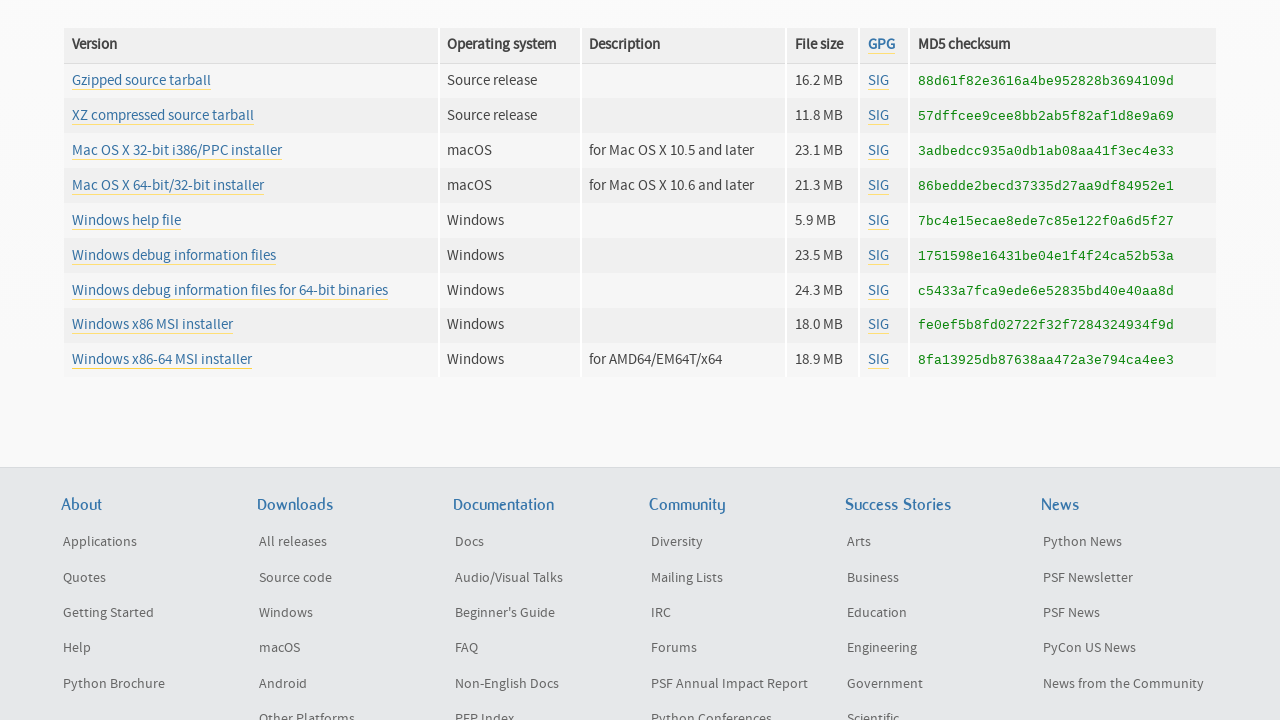

Waited 3 seconds for download to initiate
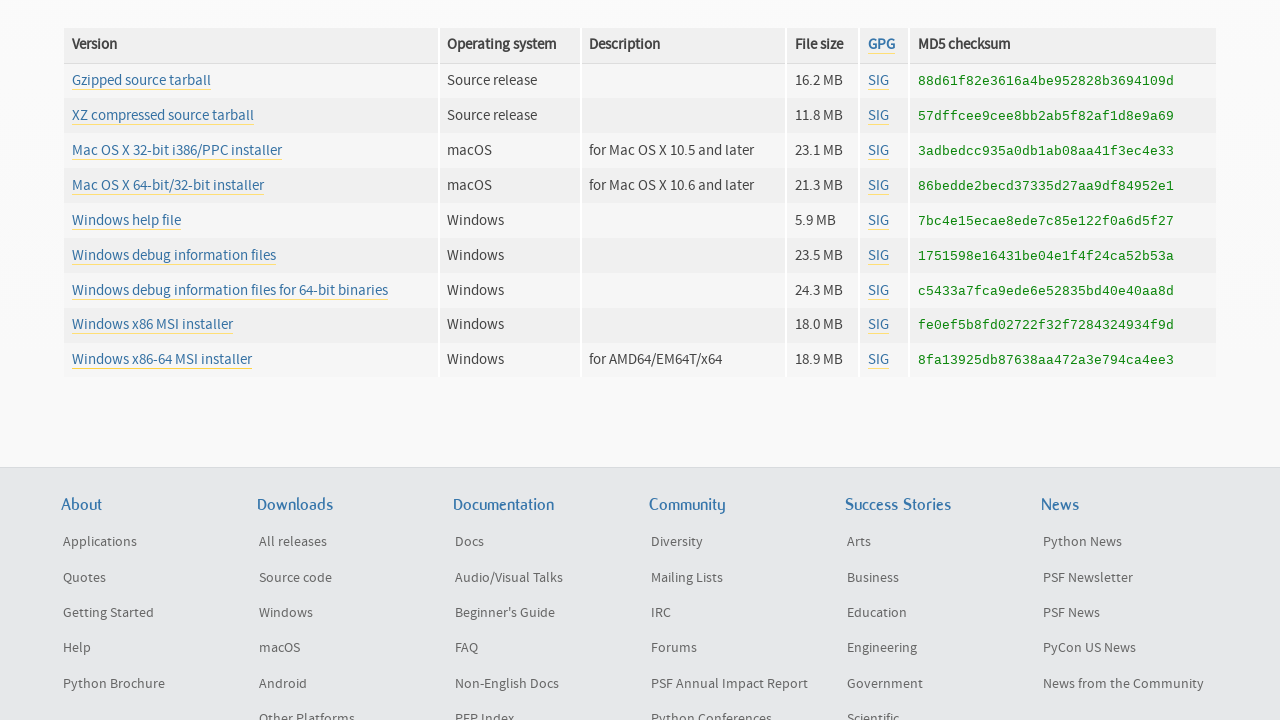

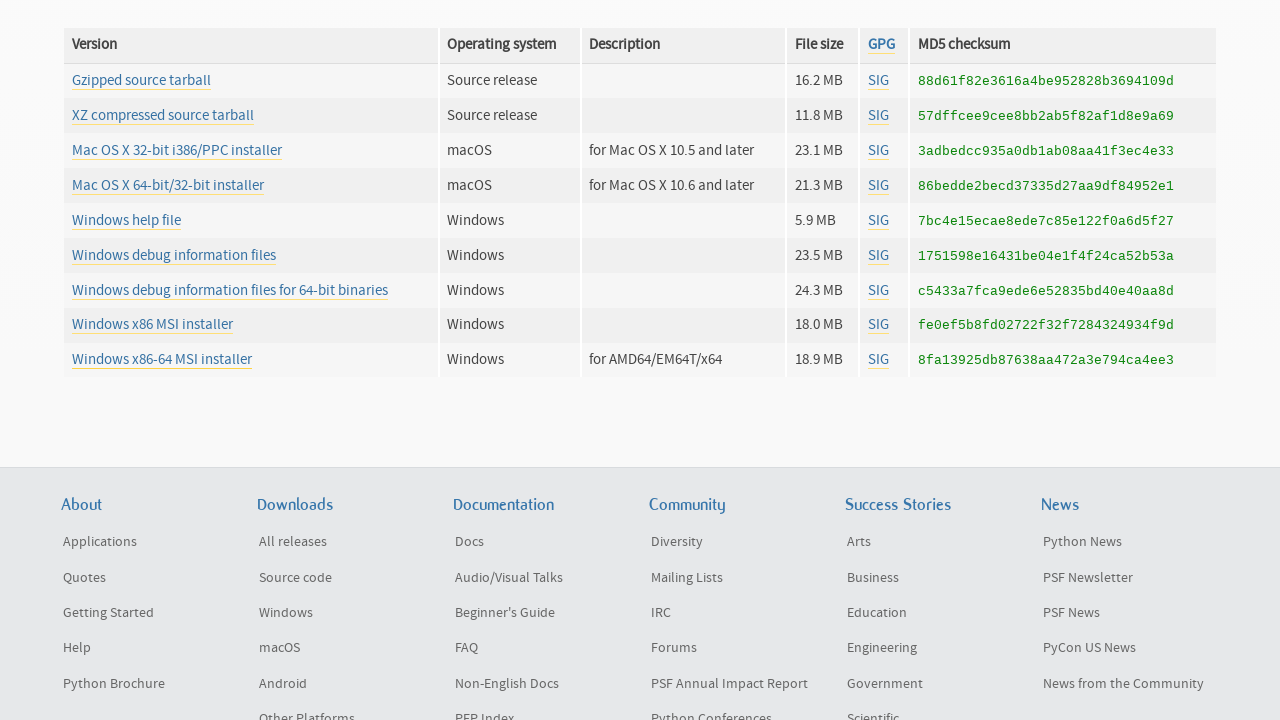